Tests handling of a JavaScript prompt dialog by clicking the button, entering text, accepting it, and verifying the result

Starting URL: https://the-internet.herokuapp.com/javascript_alerts

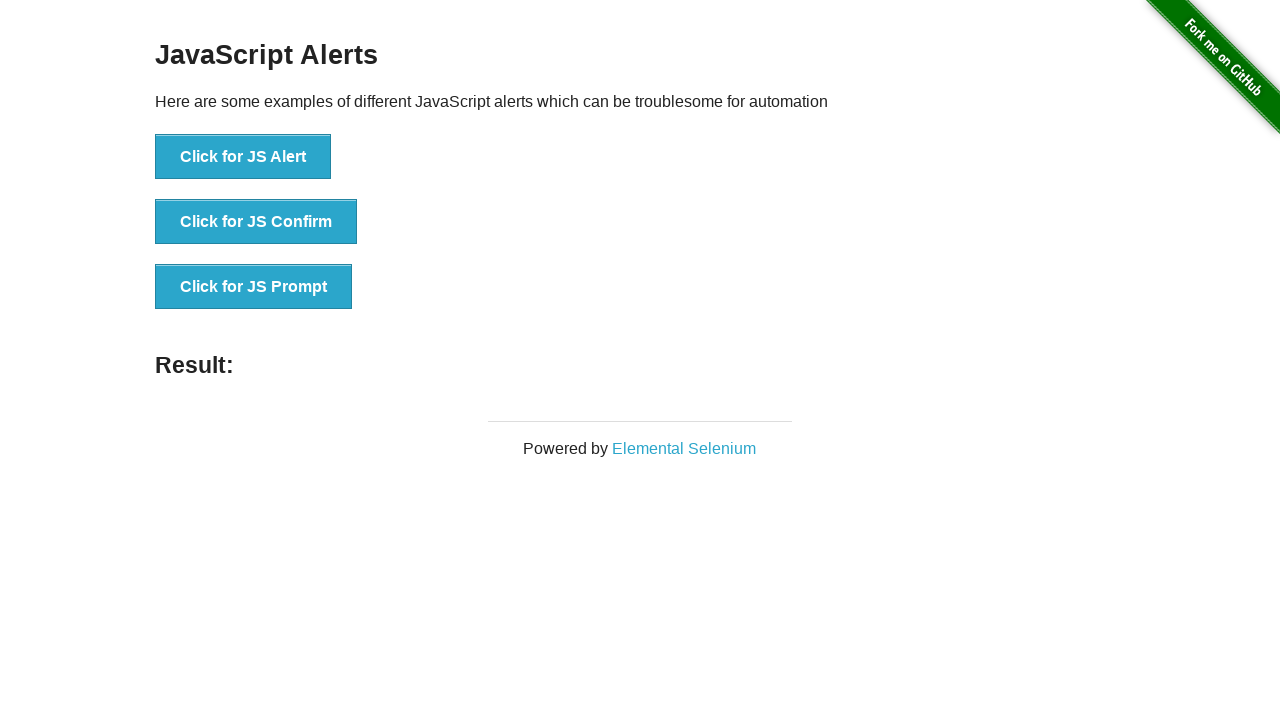

Set up dialog handler for JS prompt
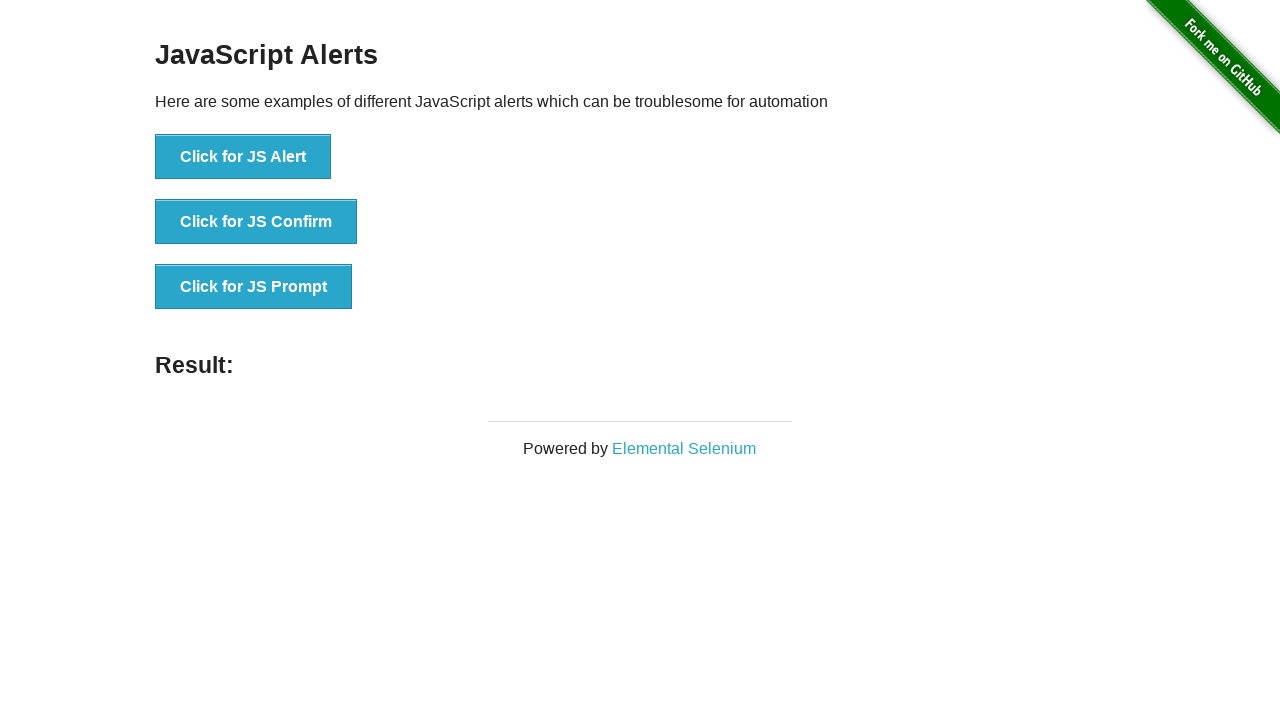

Clicked button to trigger JavaScript prompt dialog at (254, 287) on xpath=//button[text()='Click for JS Prompt']
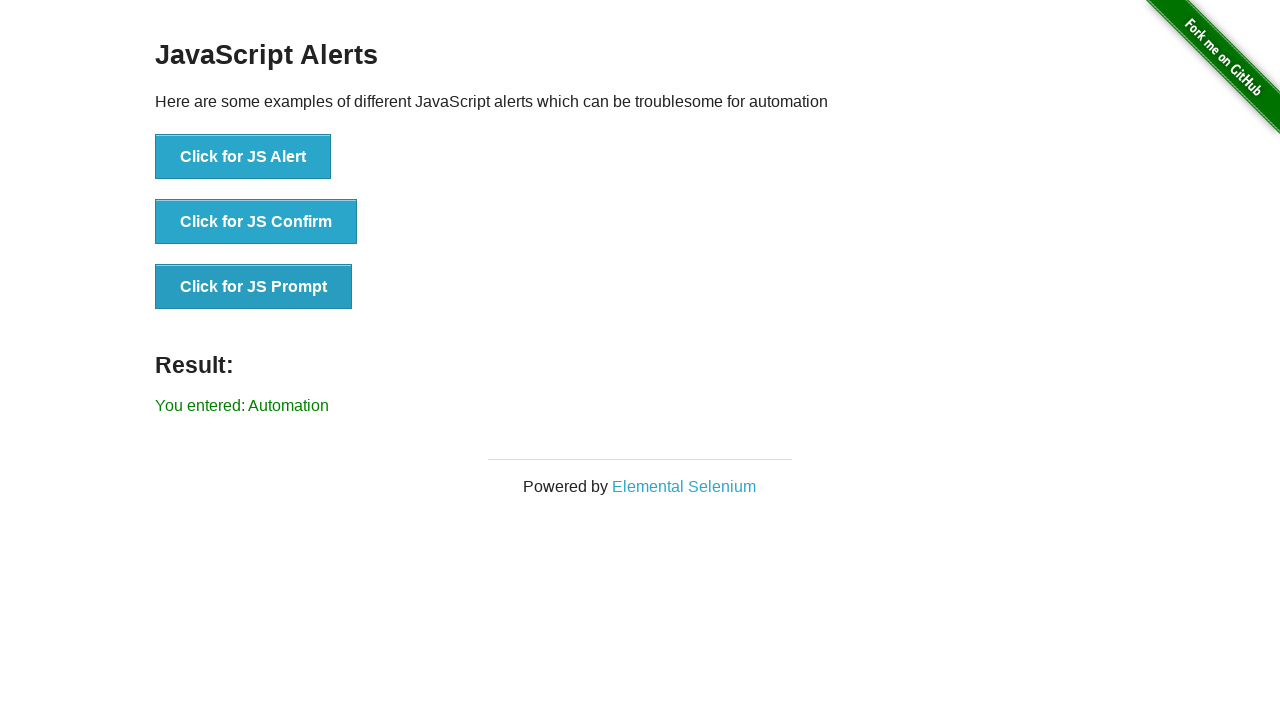

Waited for result element to appear
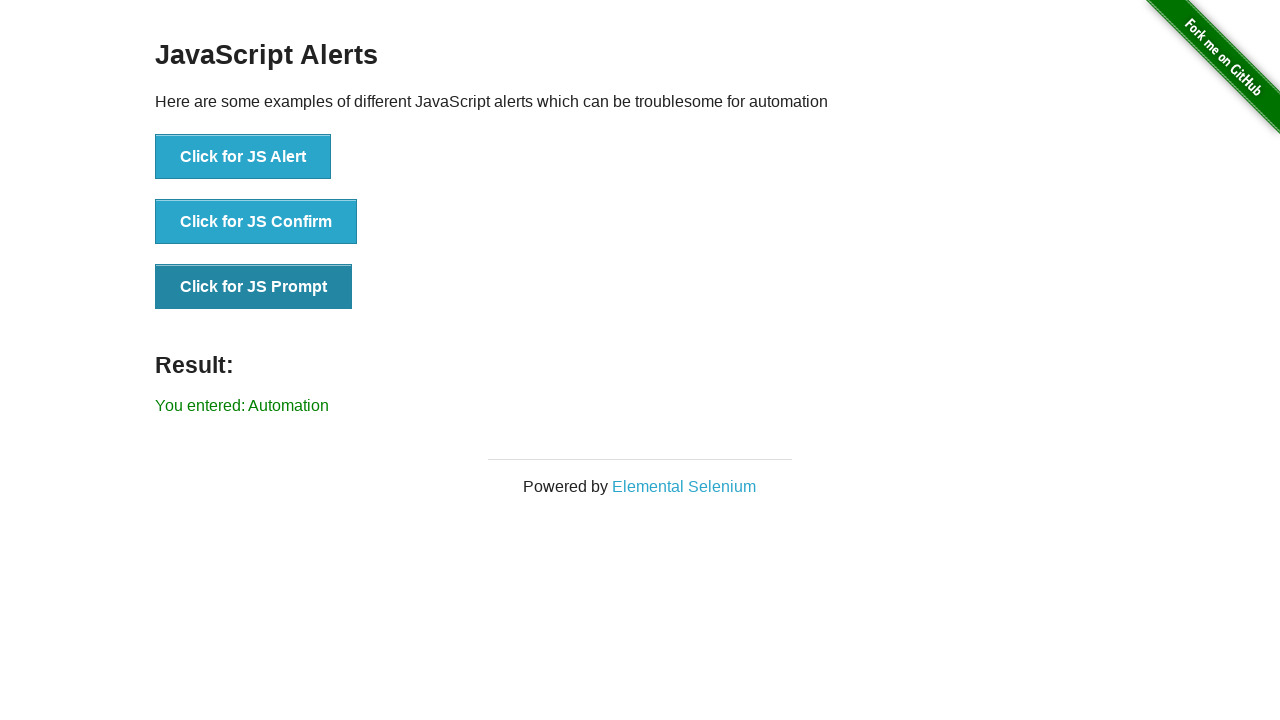

Retrieved result text from page
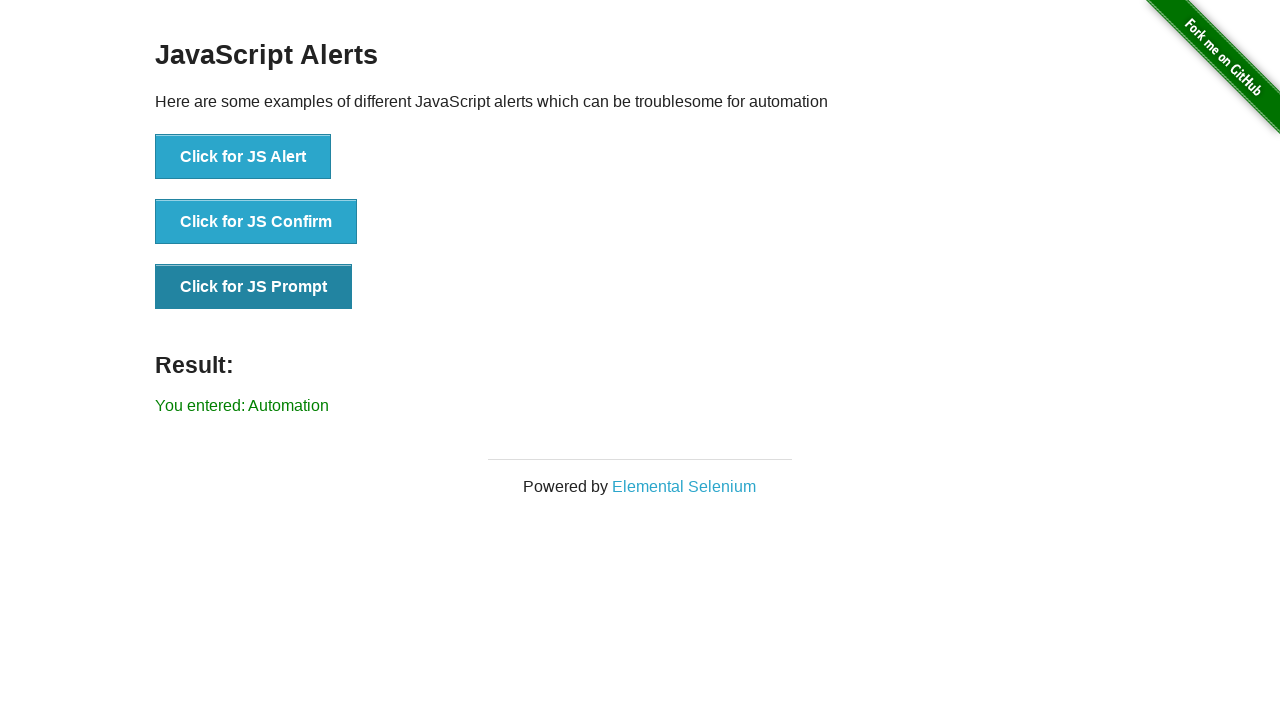

Verified that result contains 'You entered: Automation'
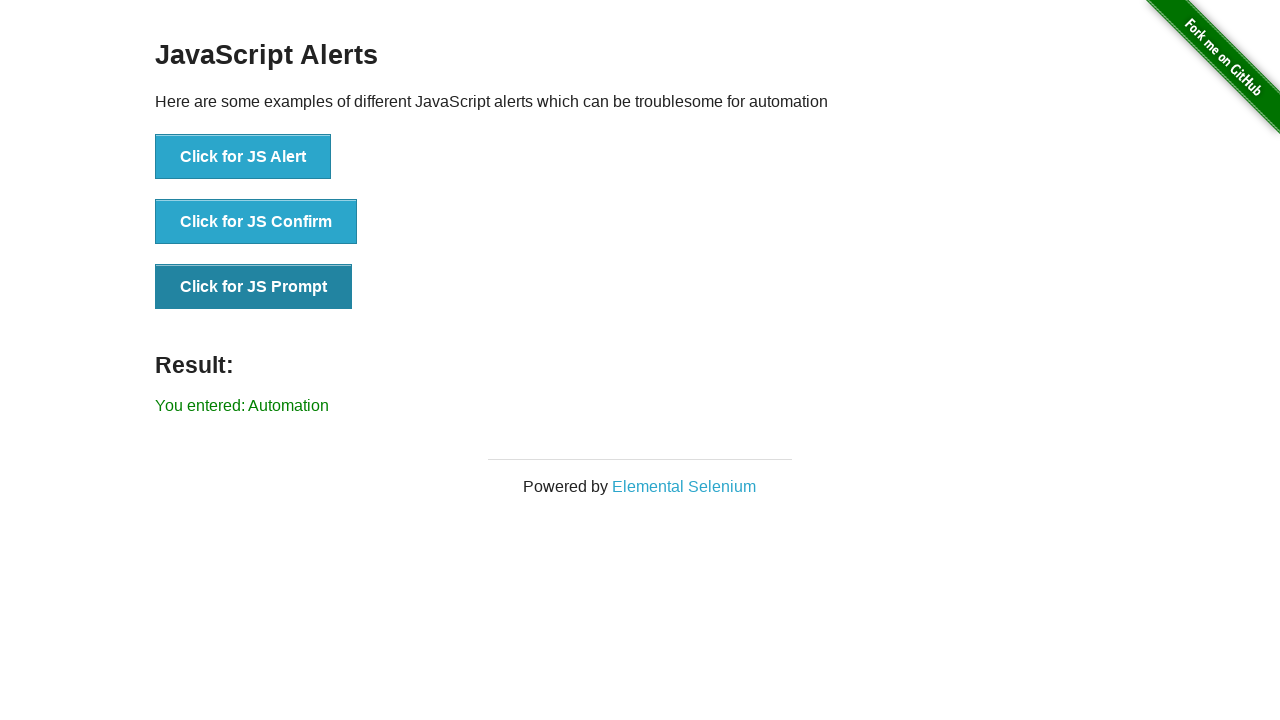

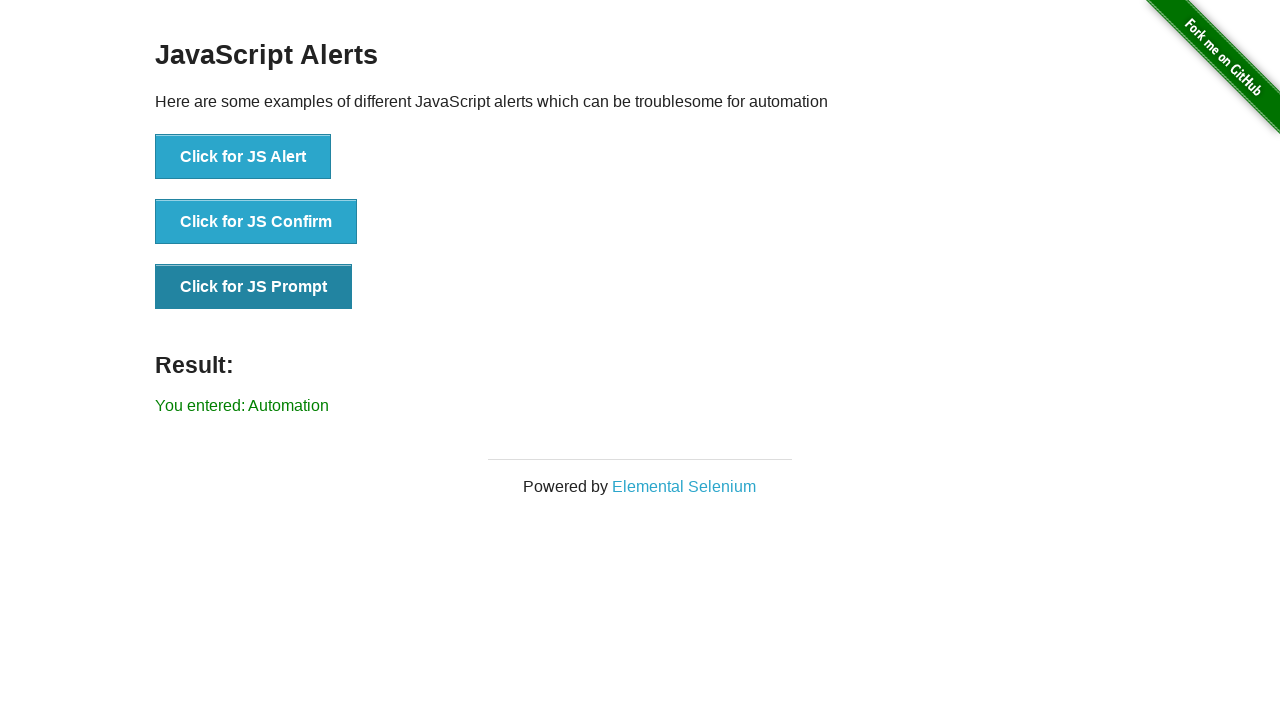